Navigates to a book store website, adds the first book to cart, and scrolls through the page

Starting URL: https://books.toscrape.com/

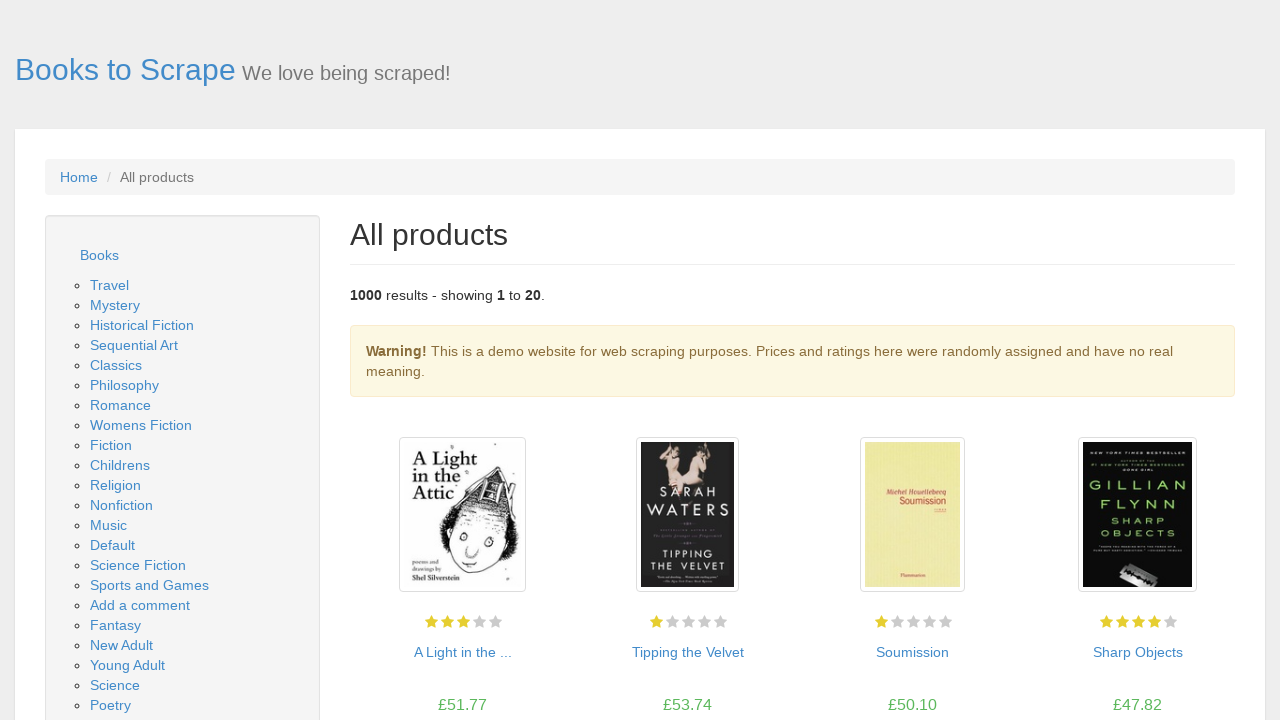

Clicked 'Add to basket' button for the first book at (462, 360) on #default > div > div > div > div > section > div:nth-child(2) > ol > li:nth-chil
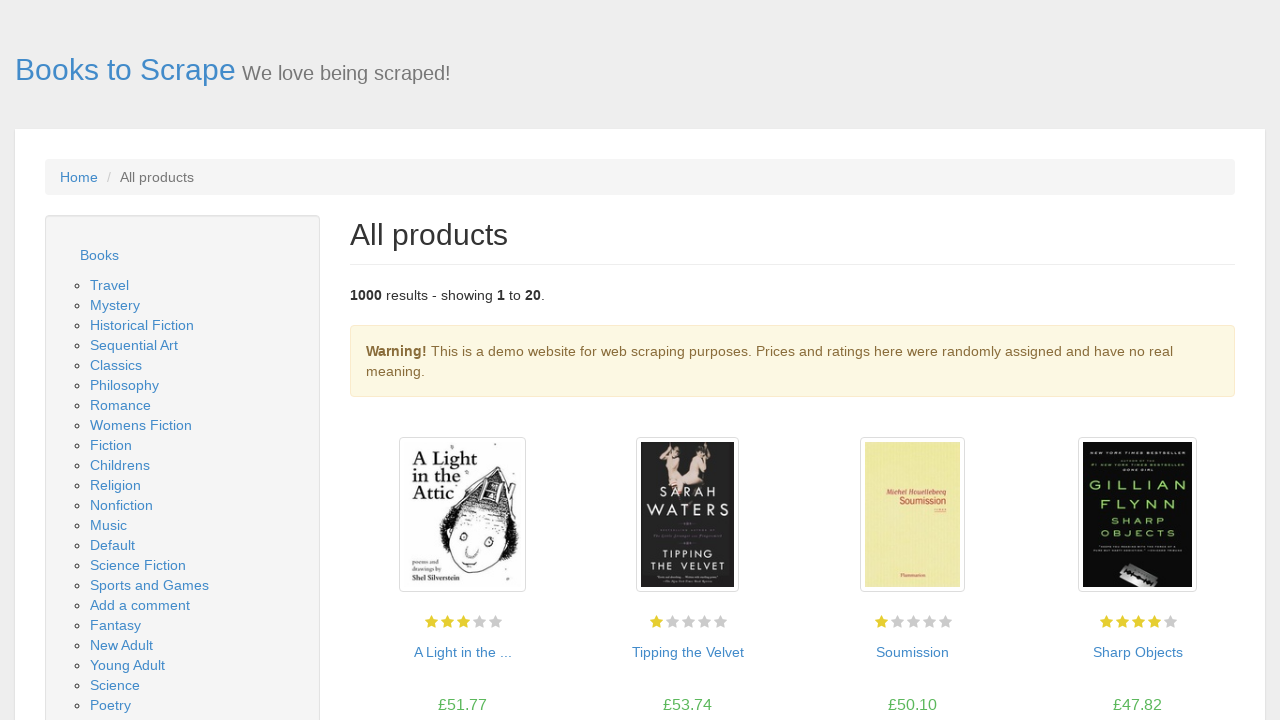

Scrolled to bottom of page
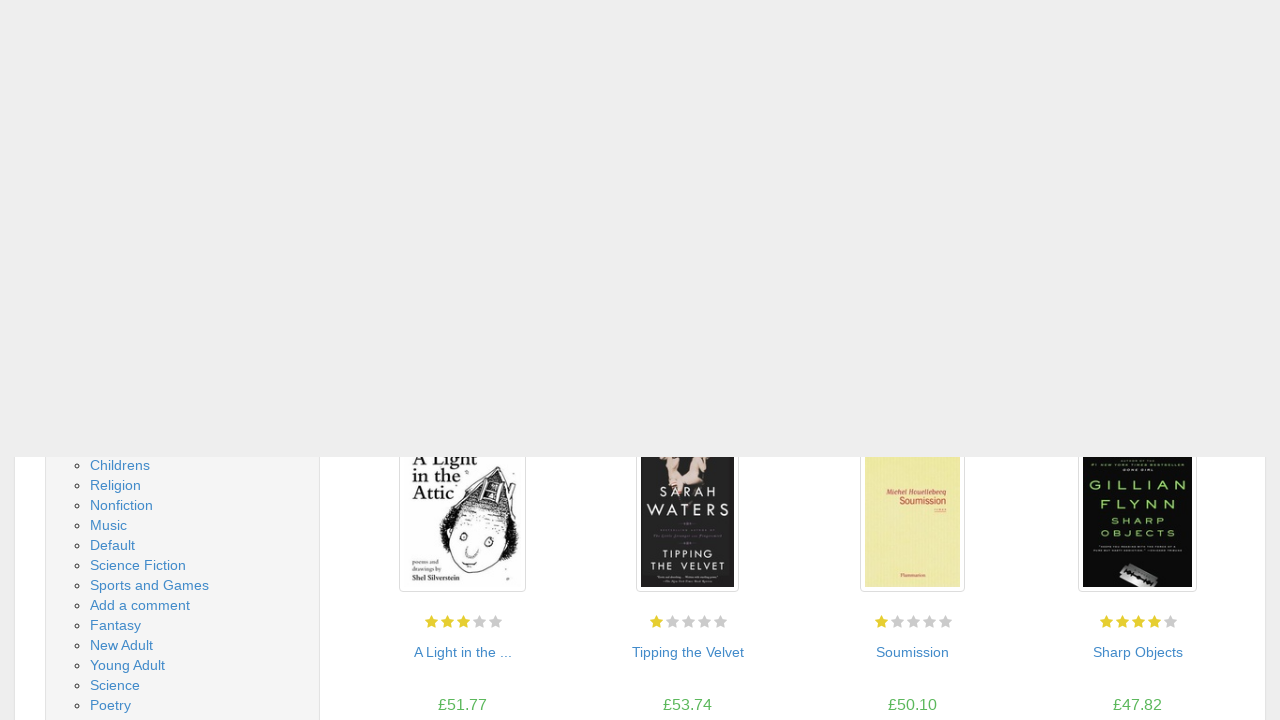

Scrolled back to top of page
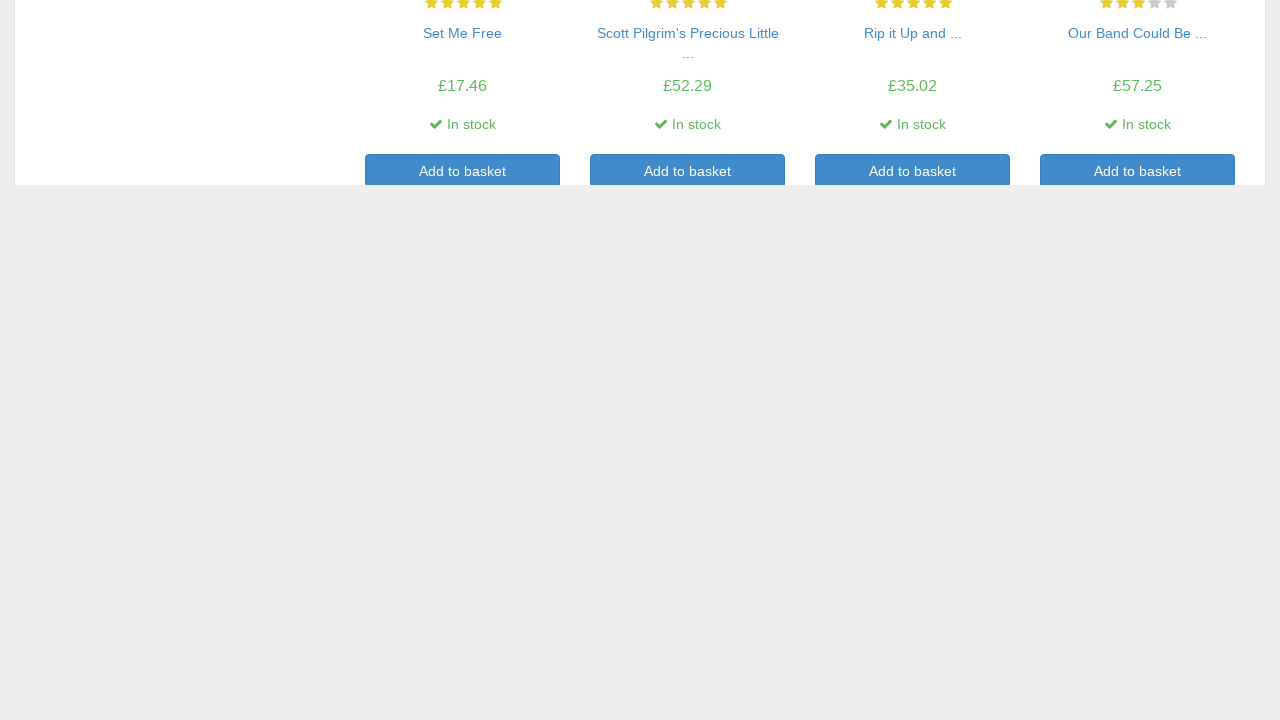

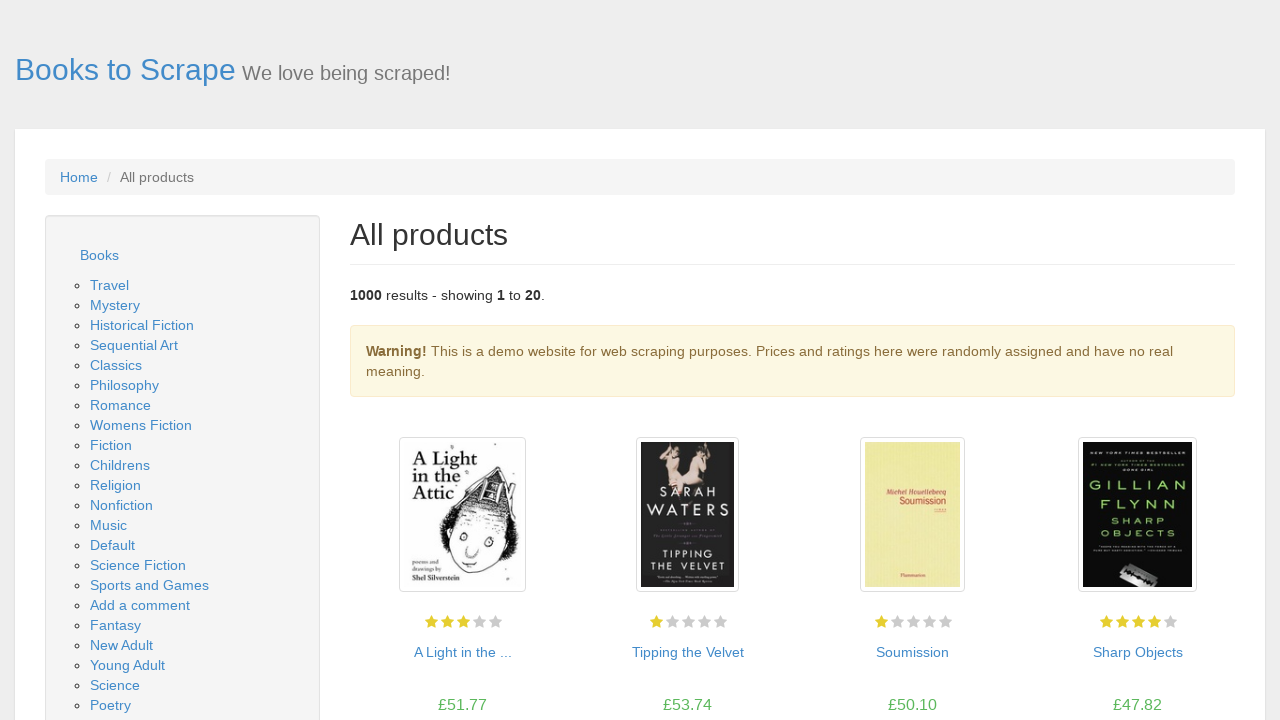